Tests adding multiple elements by clicking the Add Element button 5 times

Starting URL: https://the-internet.herokuapp.com/add_remove_elements/

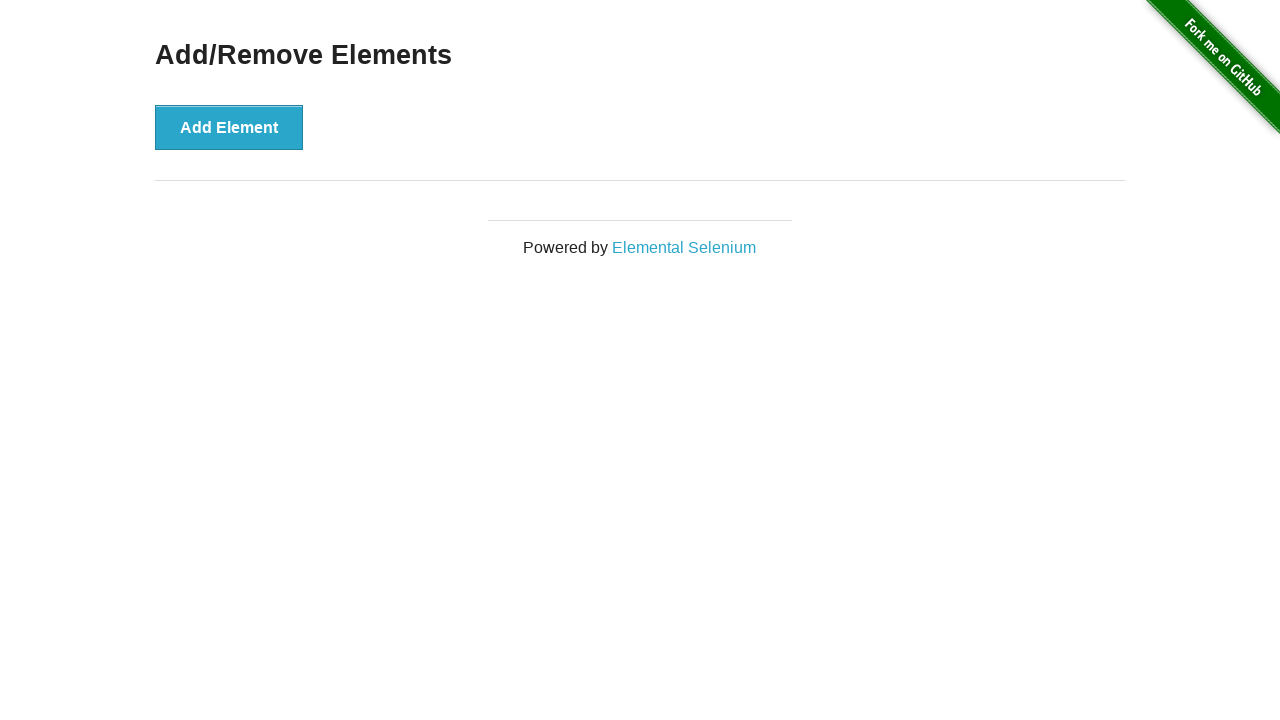

Navigated to Add/Remove Elements page
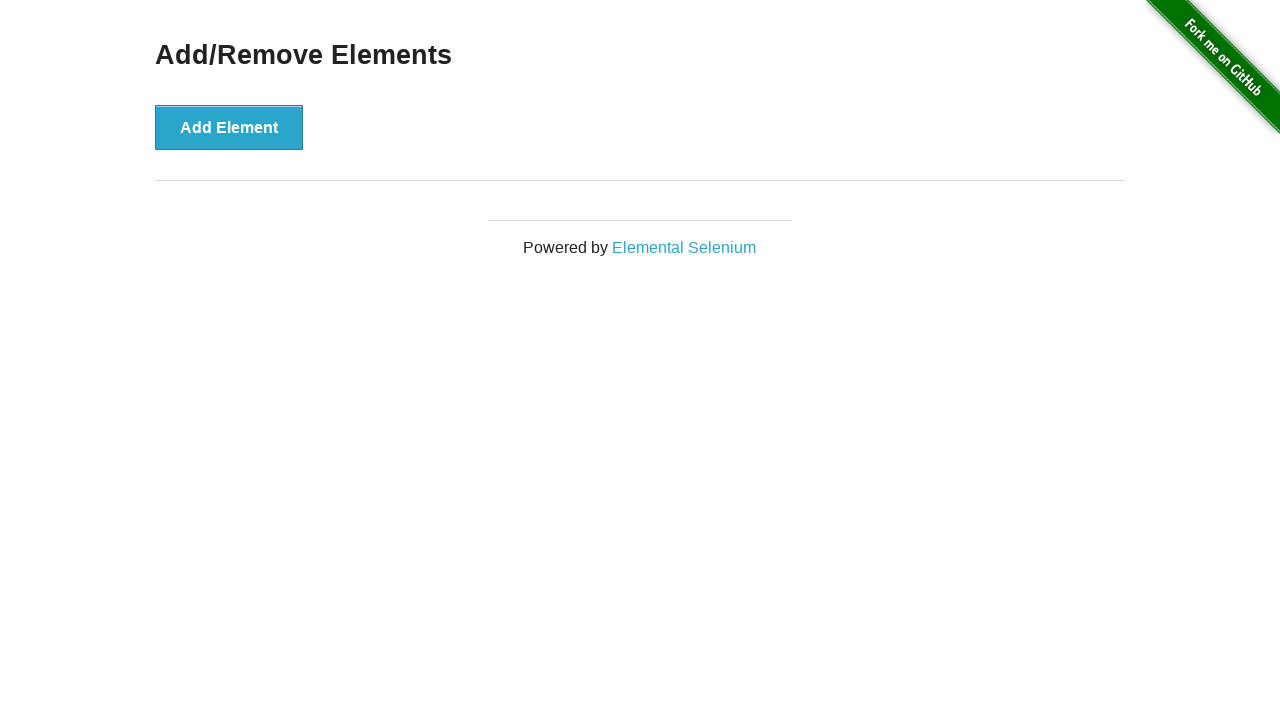

Clicked Add Element button (click 1 of 5) at (229, 127) on button:has-text('Add Element')
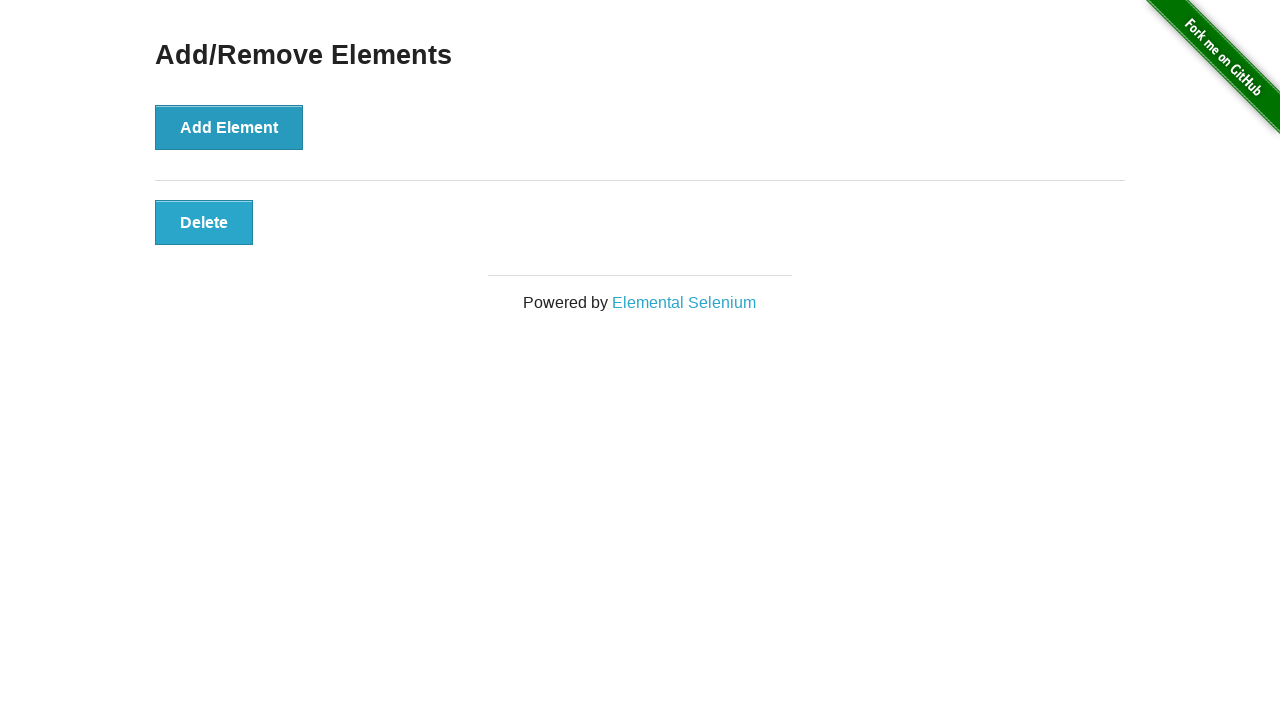

Clicked Add Element button (click 2 of 5) at (229, 127) on button:has-text('Add Element')
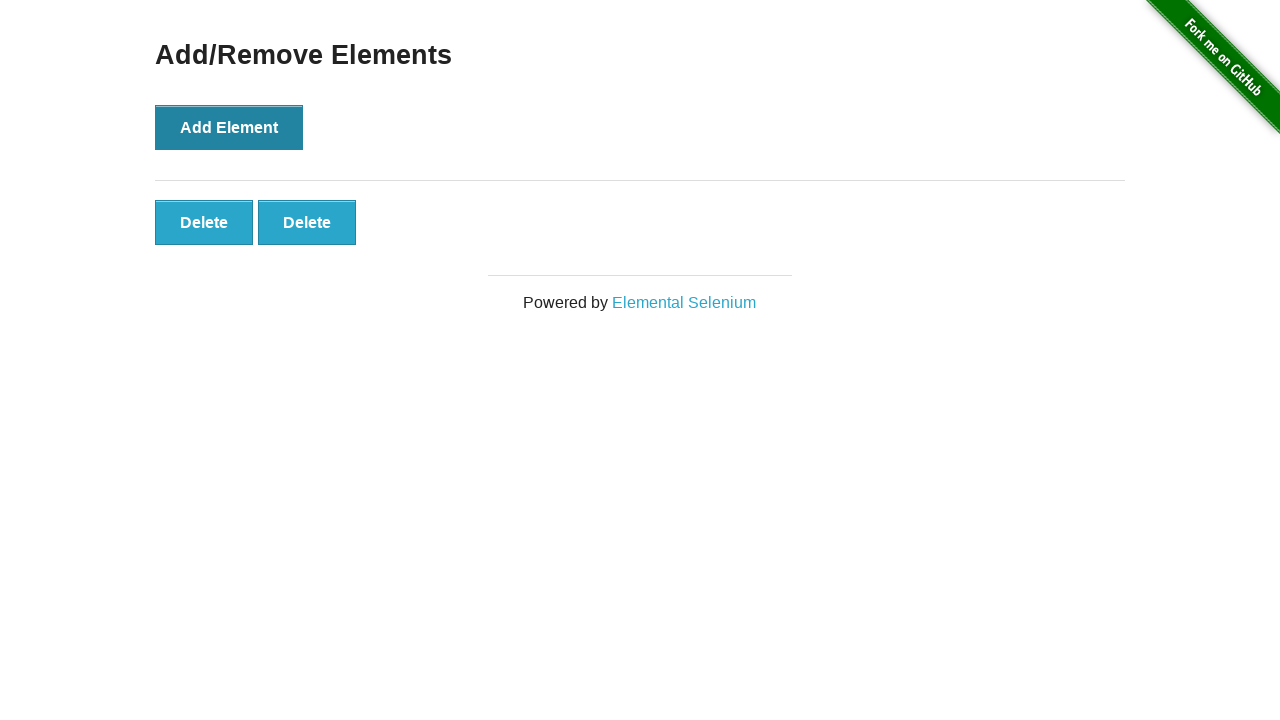

Clicked Add Element button (click 3 of 5) at (229, 127) on button:has-text('Add Element')
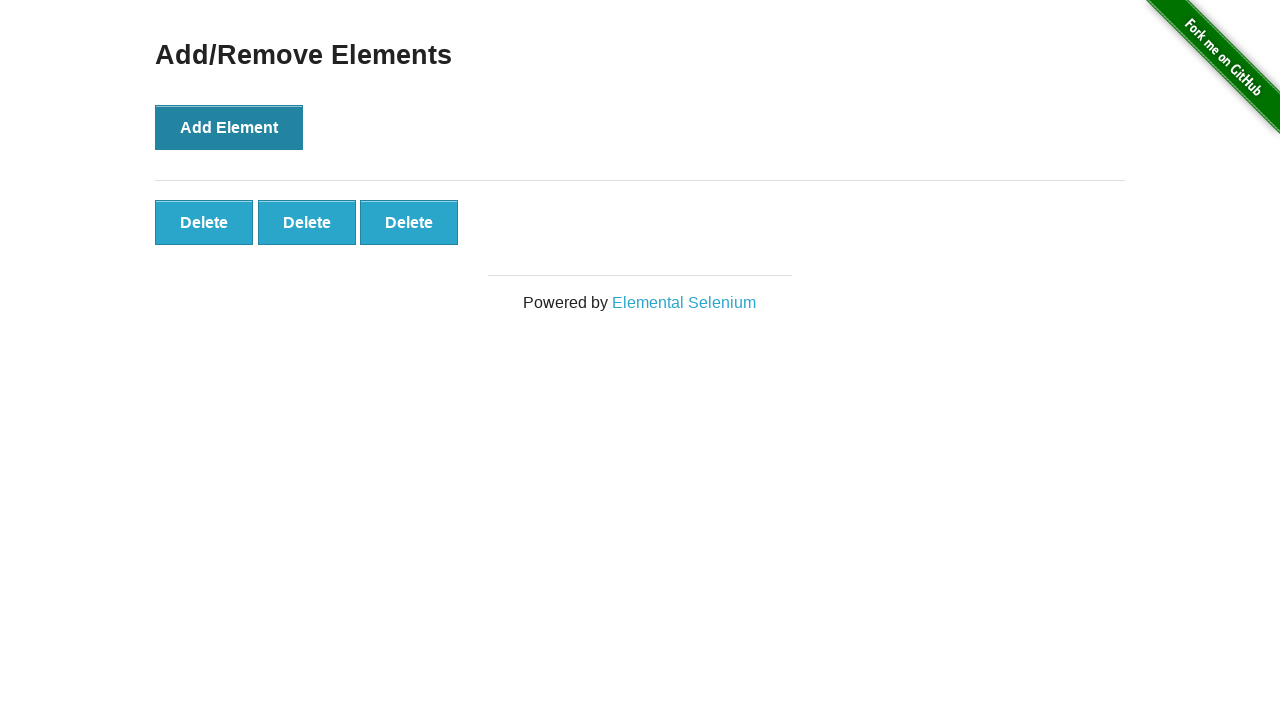

Clicked Add Element button (click 4 of 5) at (229, 127) on button:has-text('Add Element')
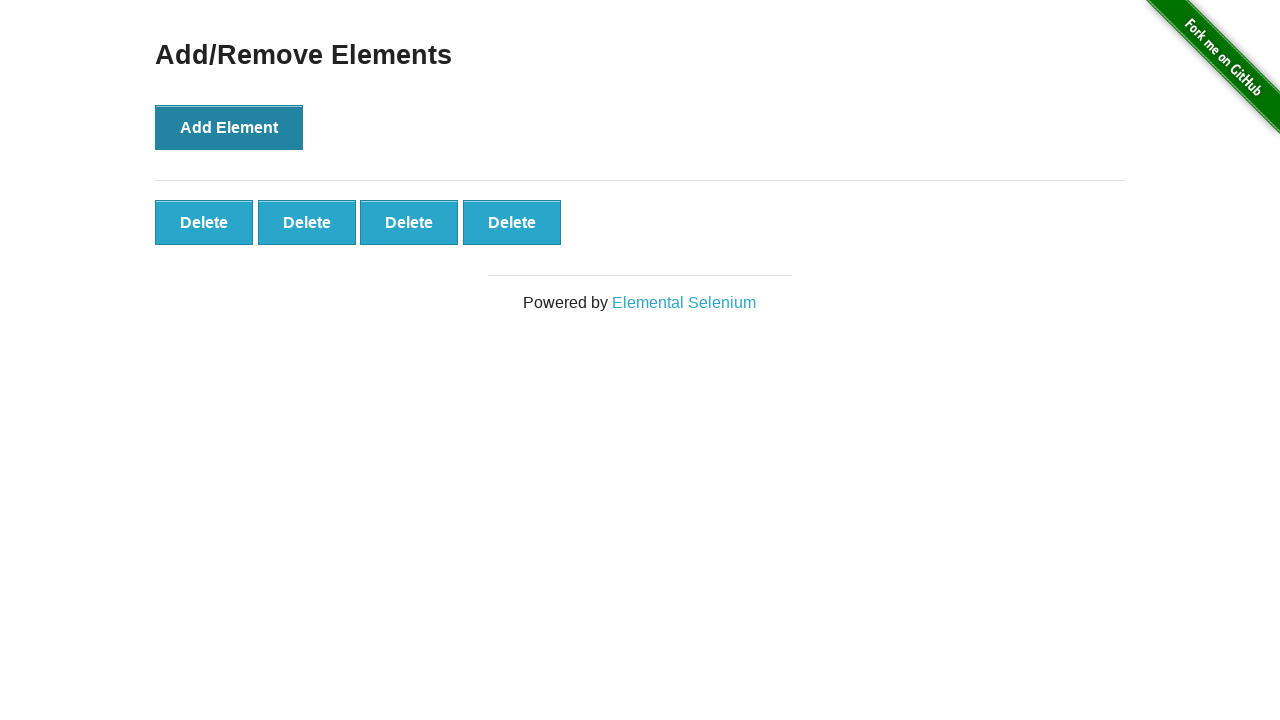

Clicked Add Element button (click 5 of 5) at (229, 127) on button:has-text('Add Element')
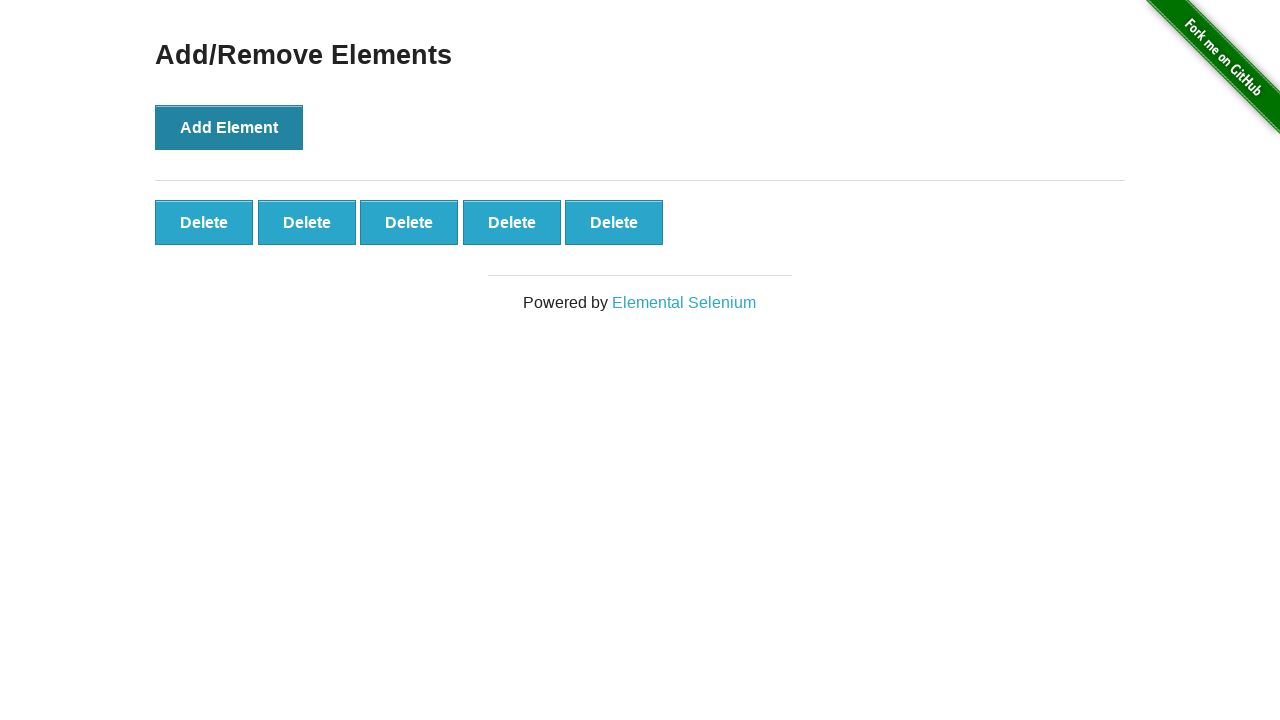

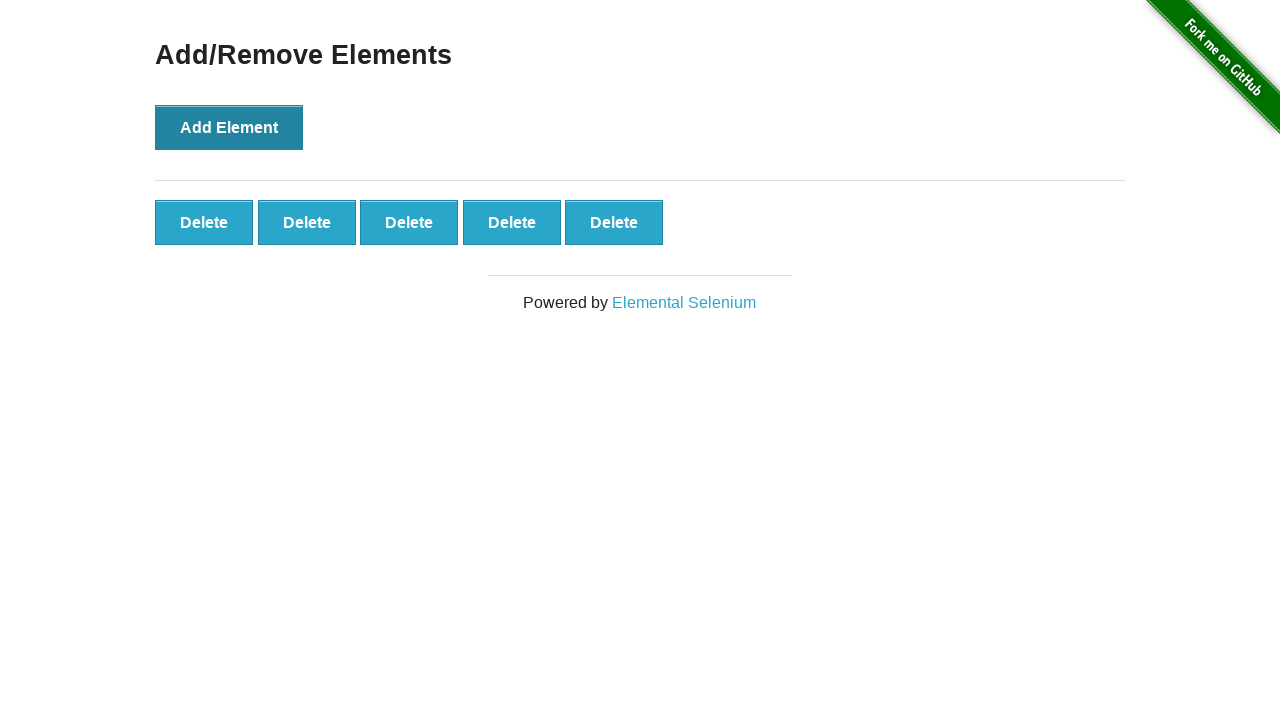